Tests browser navigation functionality by clicking a link, then using browser back, forward, and refresh operations

Starting URL: https://the-internet.herokuapp.com/

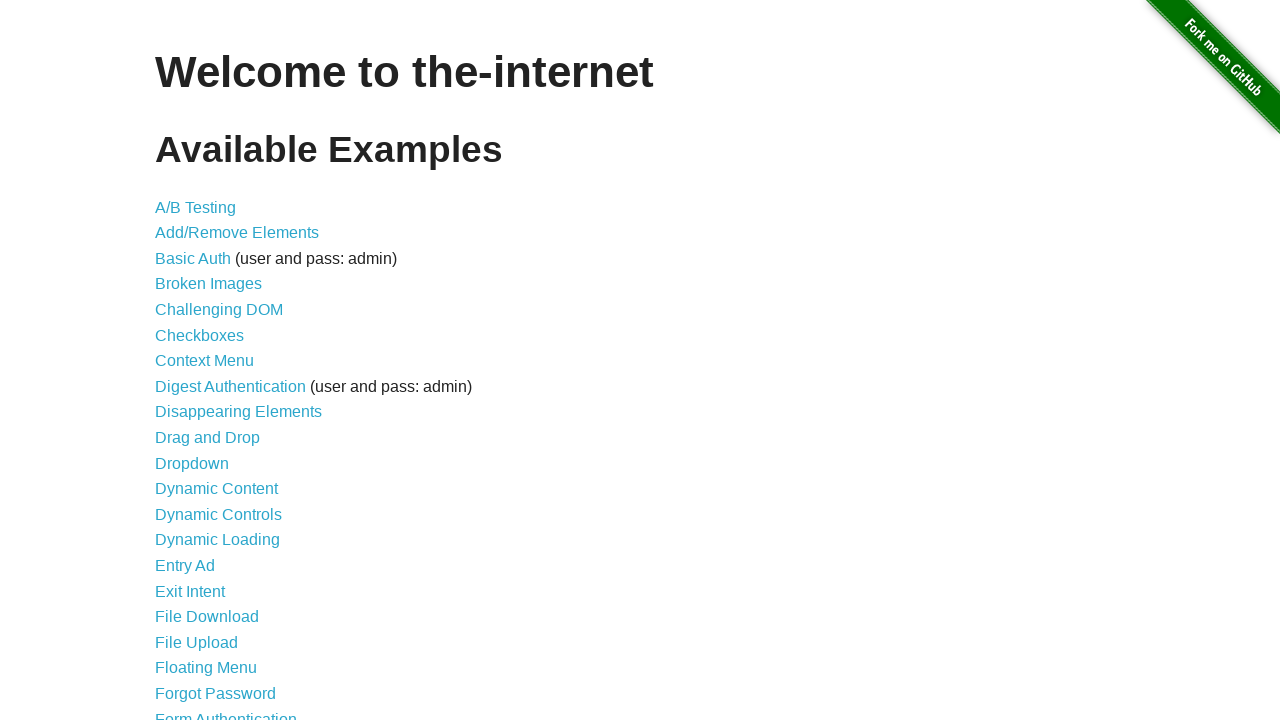

Clicked on the dropdown link (11th item in the list) at (192, 463) on xpath=//*[@id='content']/ul/li[11]/a
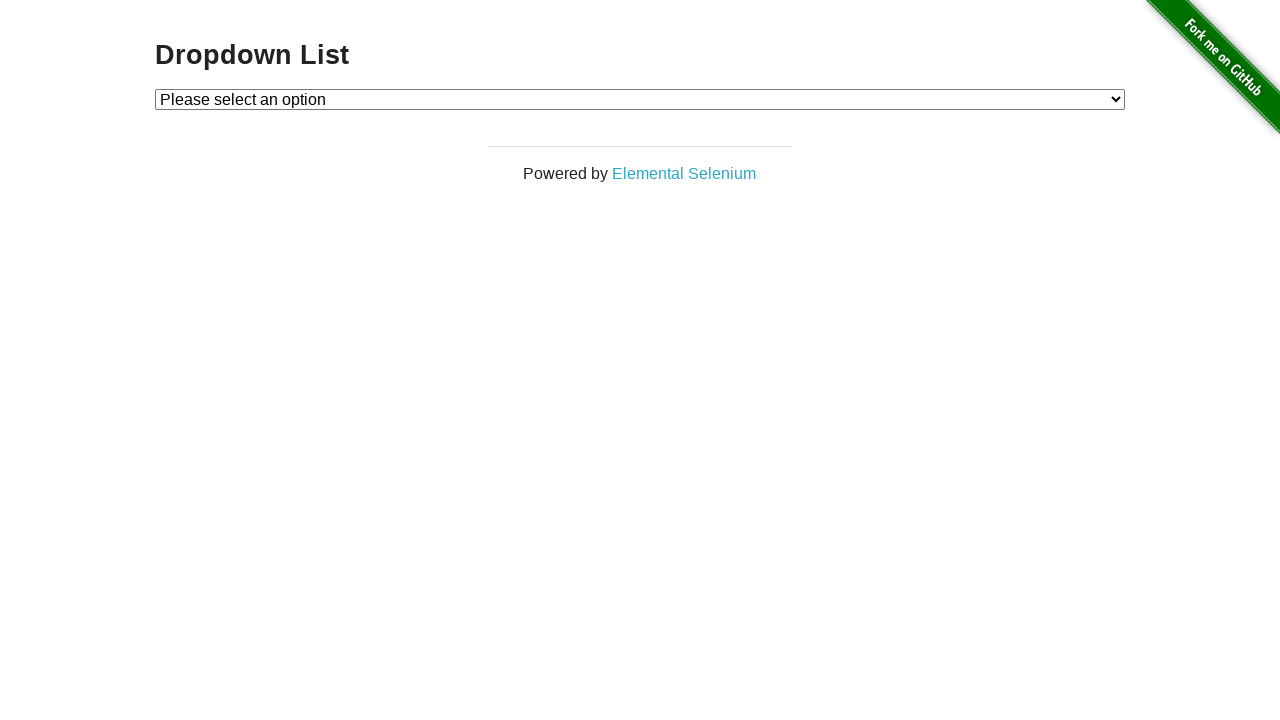

Navigated back to the main page
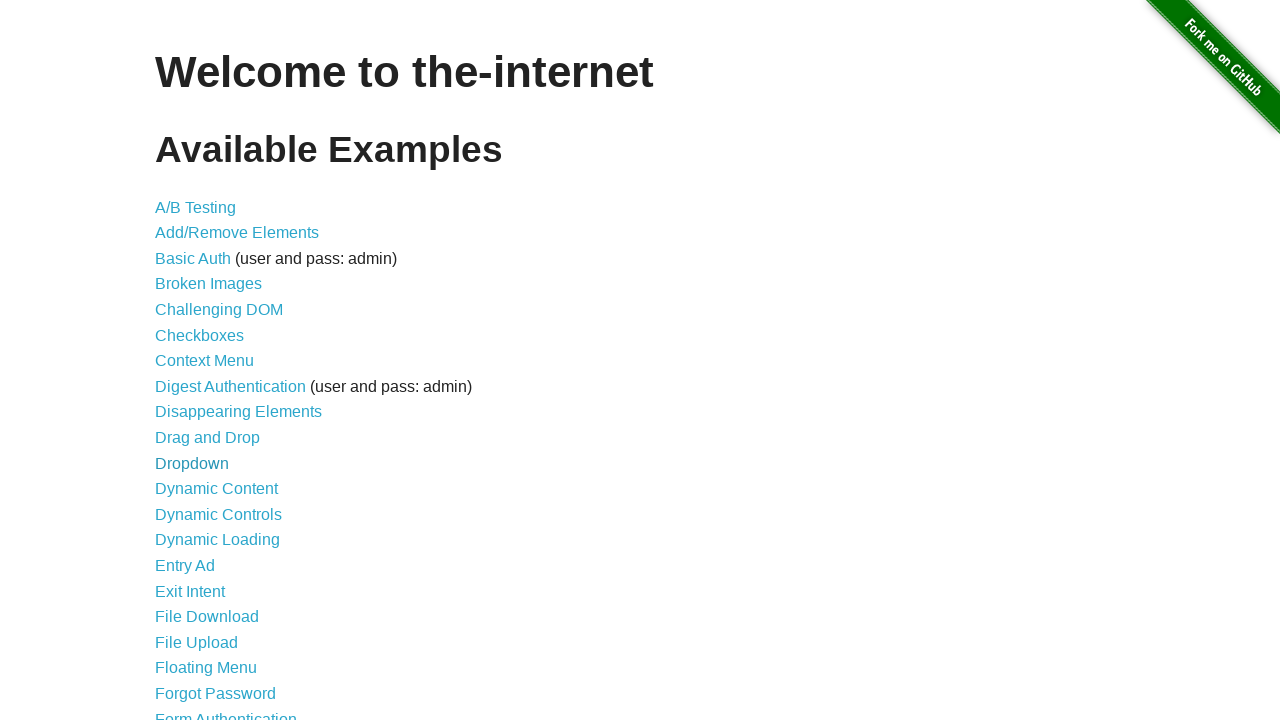

Navigated forward to the dropdown page
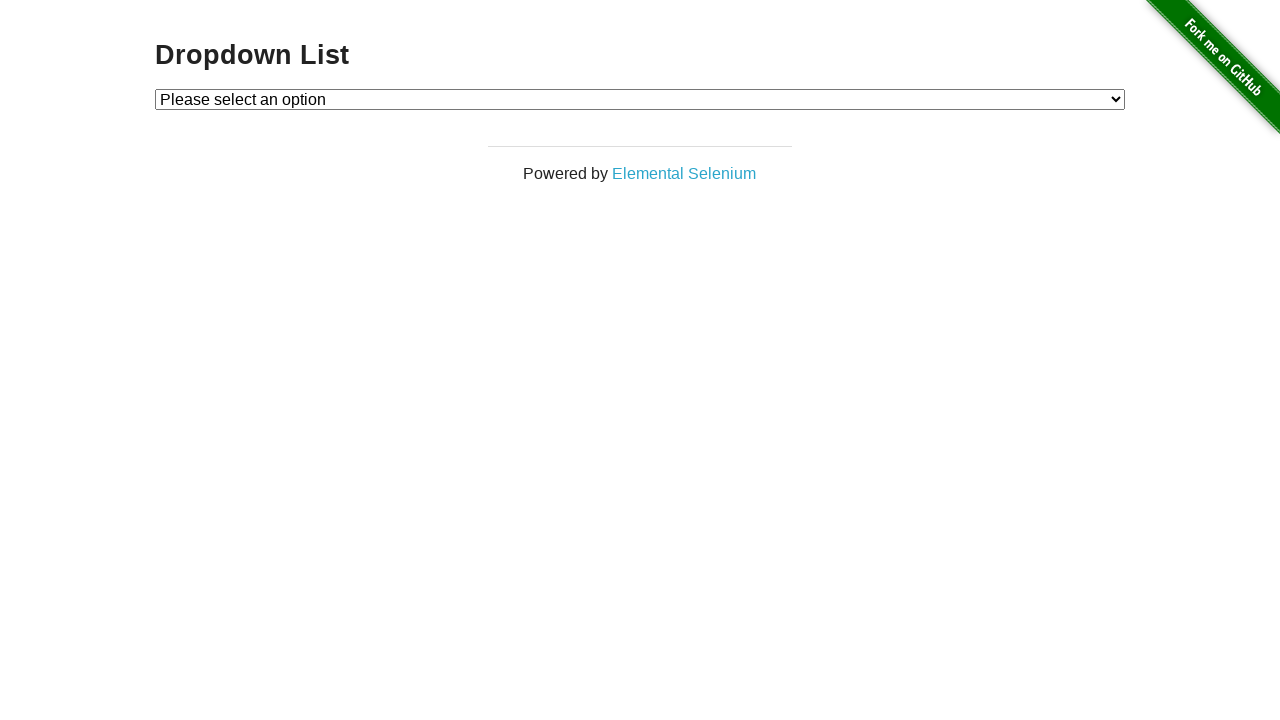

Refreshed the current page
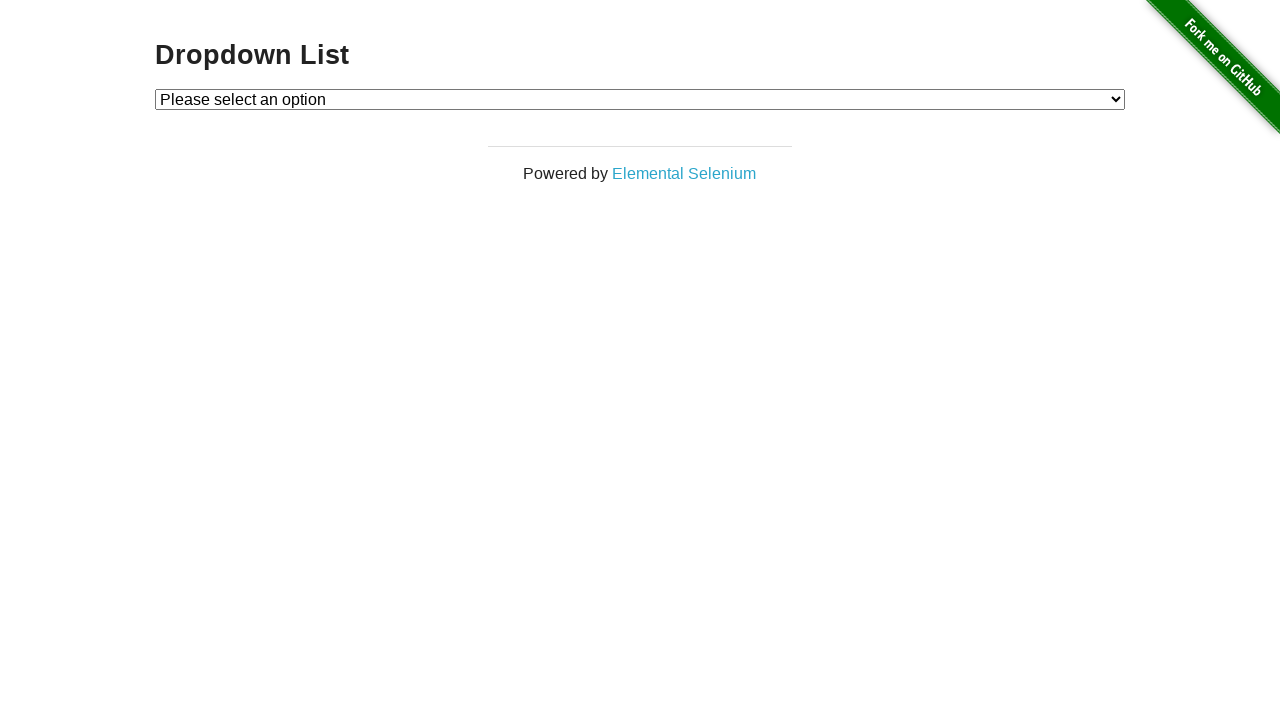

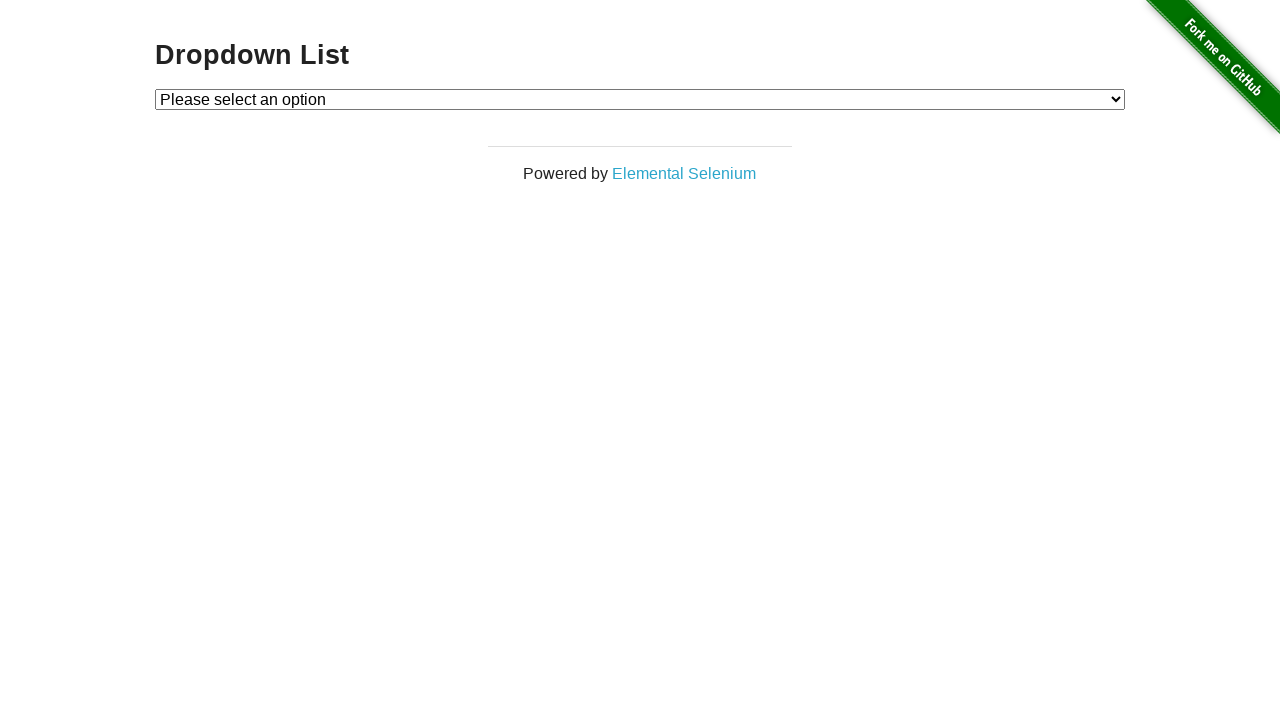